Tests JavaScript prompt dialog by clicking prompt button, entering text, and verifying the result

Starting URL: https://the-internet.herokuapp.com/javascript_alerts

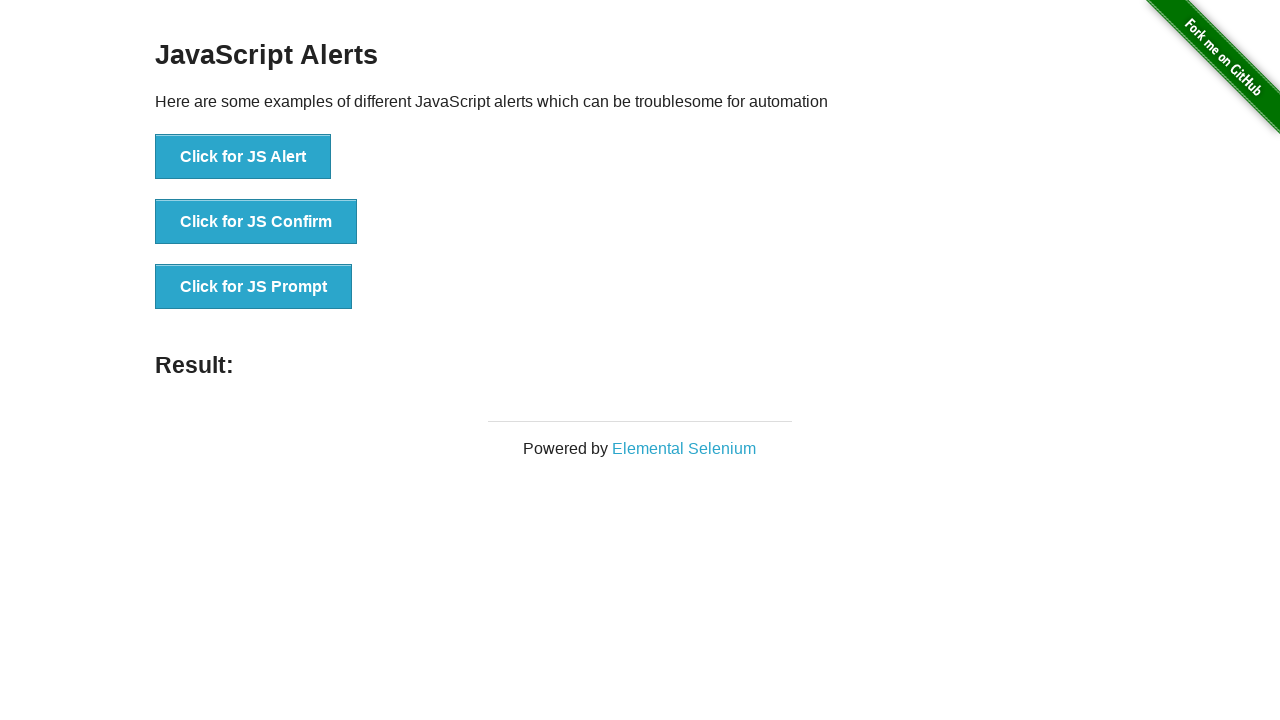

Set up dialog handler to accept prompt with text 'Loop'
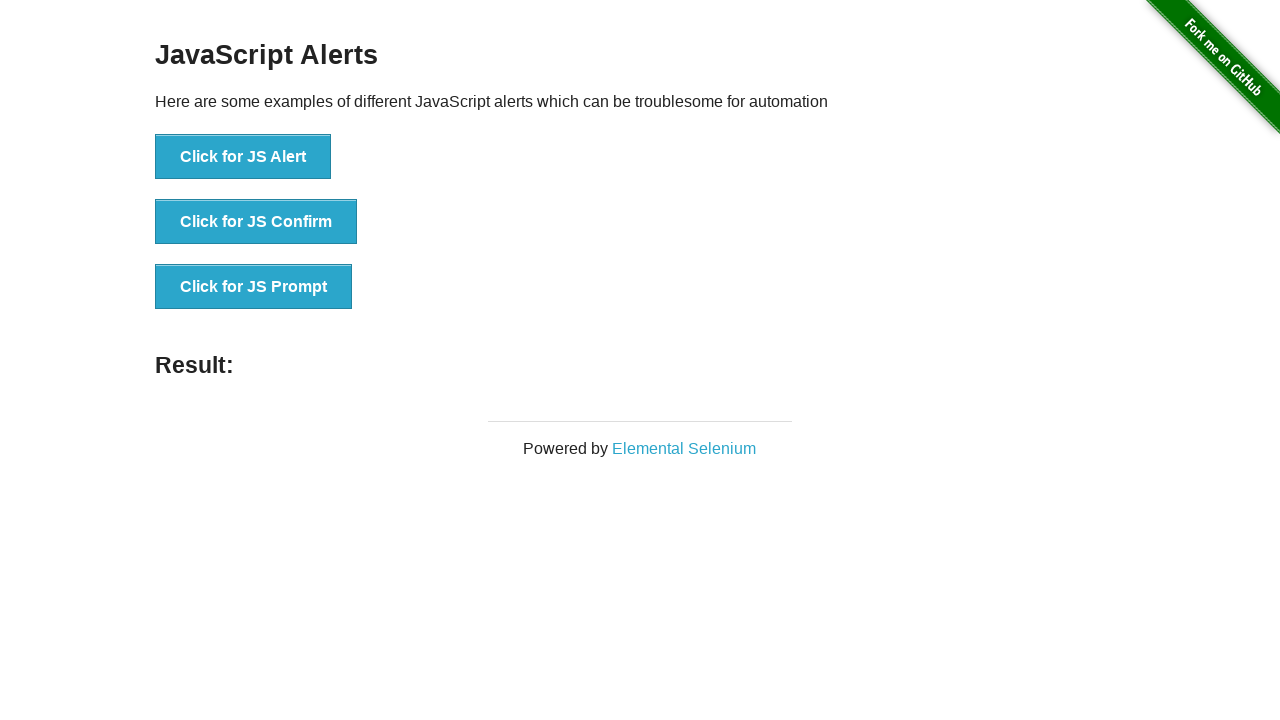

Clicked 'Click for JS Prompt' button to trigger JavaScript prompt dialog at (254, 287) on xpath=//button[text()='Click for JS Prompt']
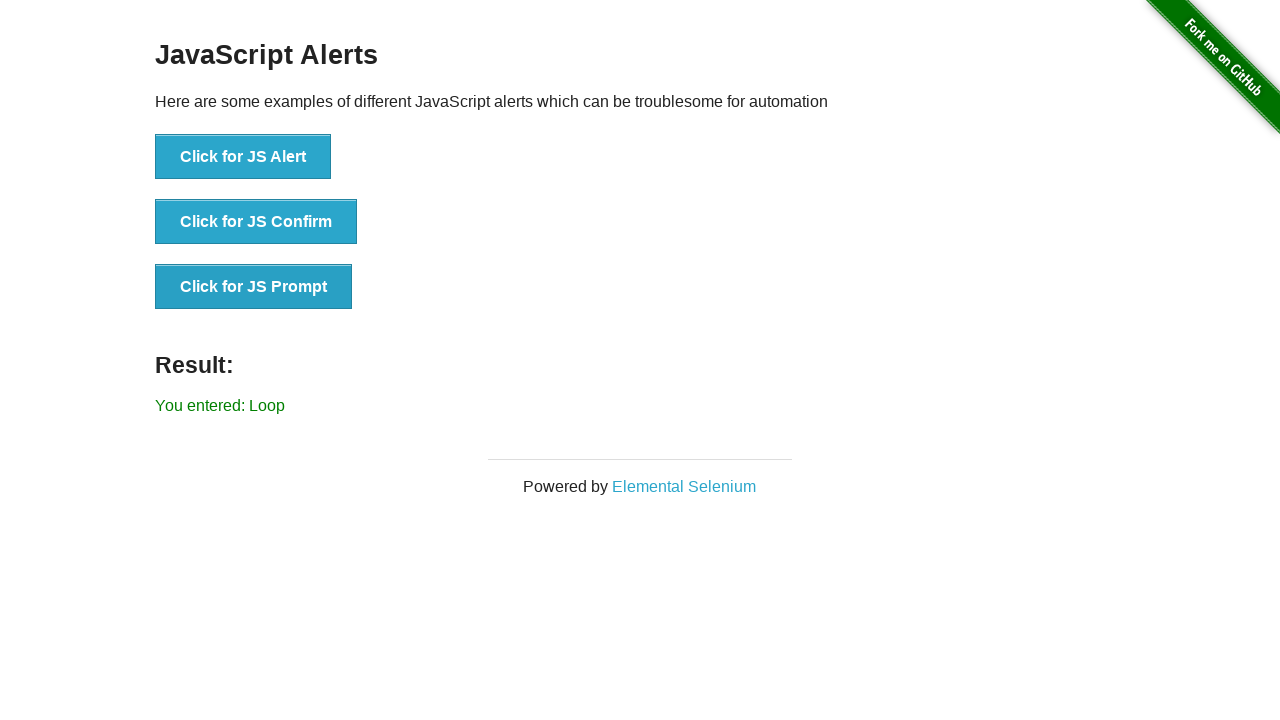

Located result element with id 'result'
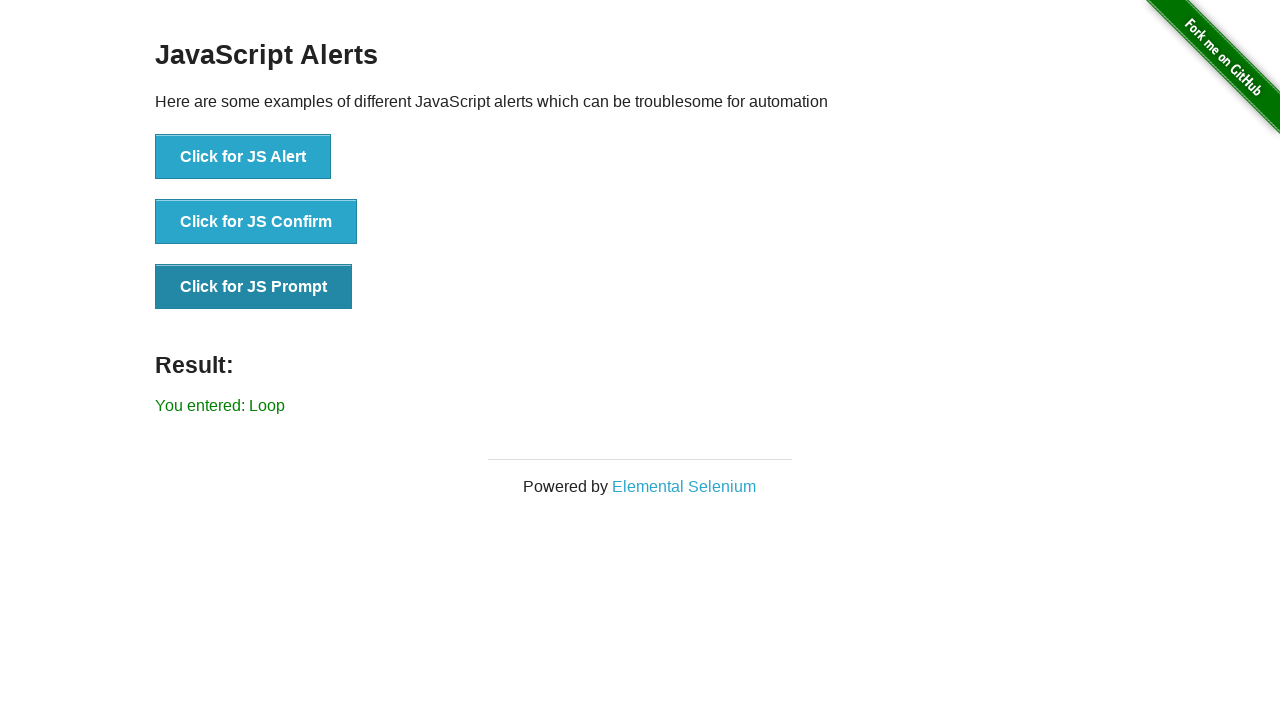

Verified result text matches 'You entered: Loop'
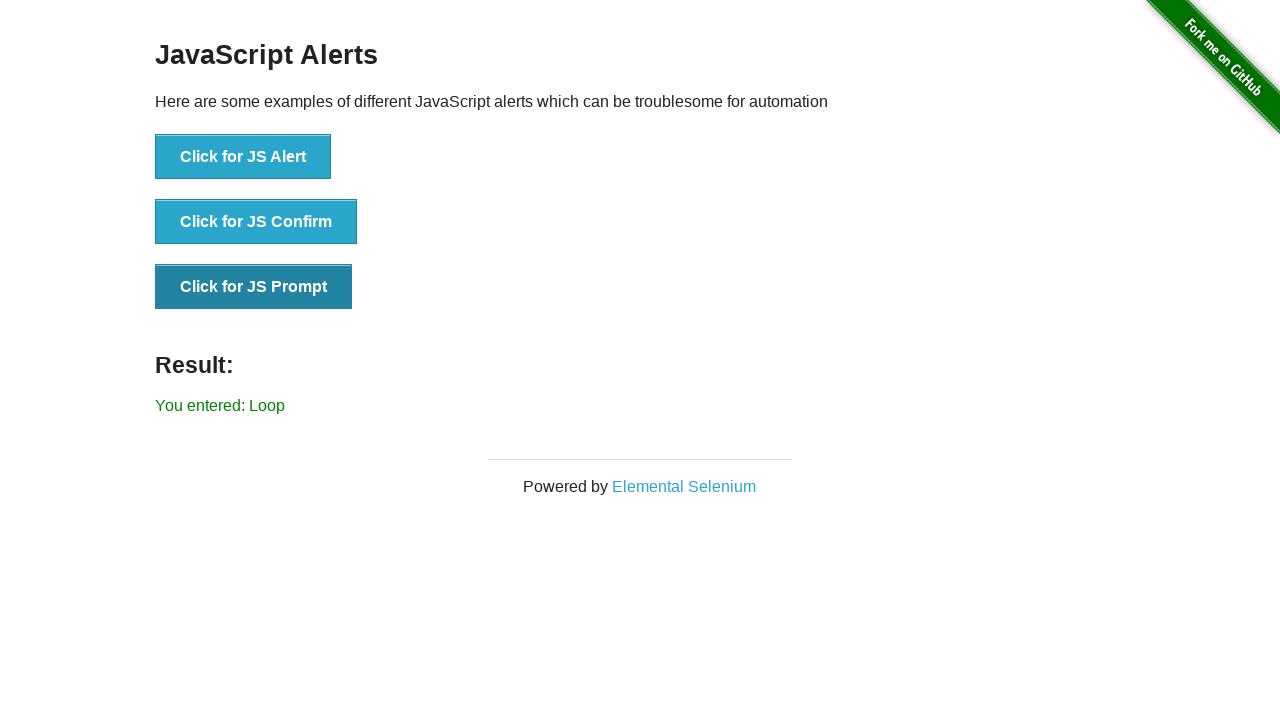

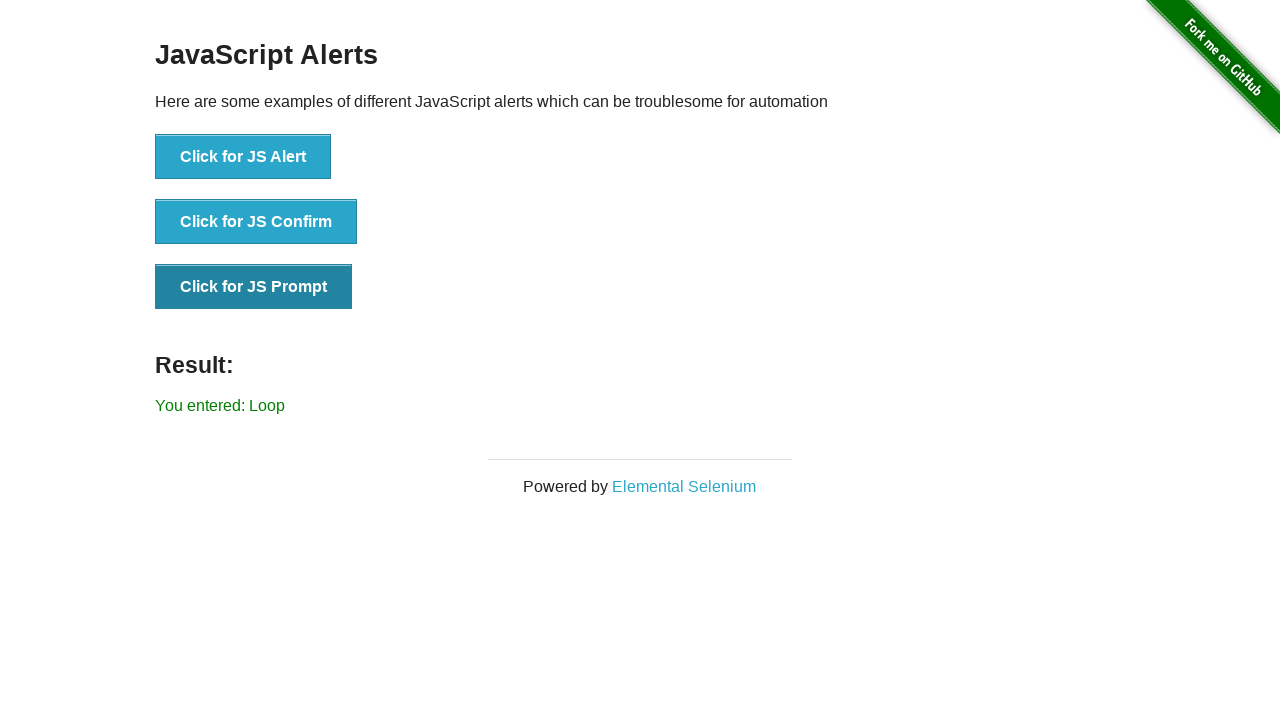